Tests mouse actions on a demo page by performing a right-click on one button and a double-click on another button to verify these interactions work correctly.

Starting URL: https://demoqa.com/buttons

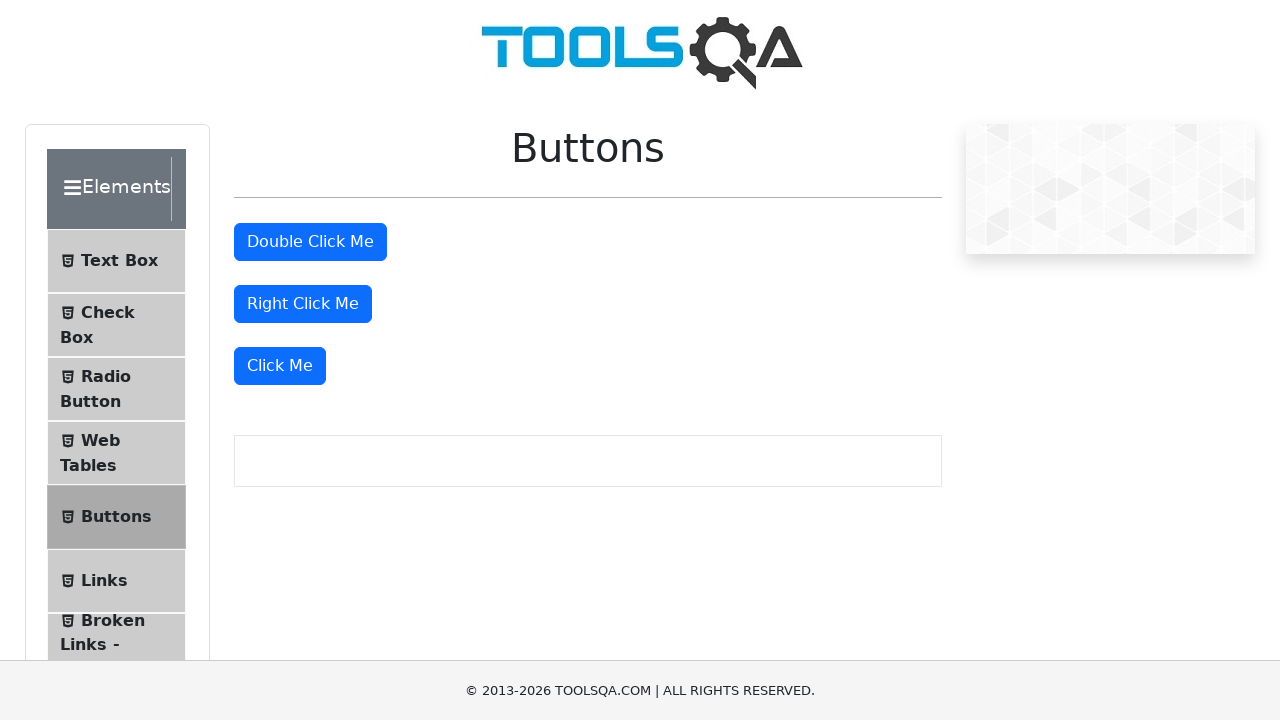

Right-clicked on the right-click button at (303, 304) on #rightClickBtn
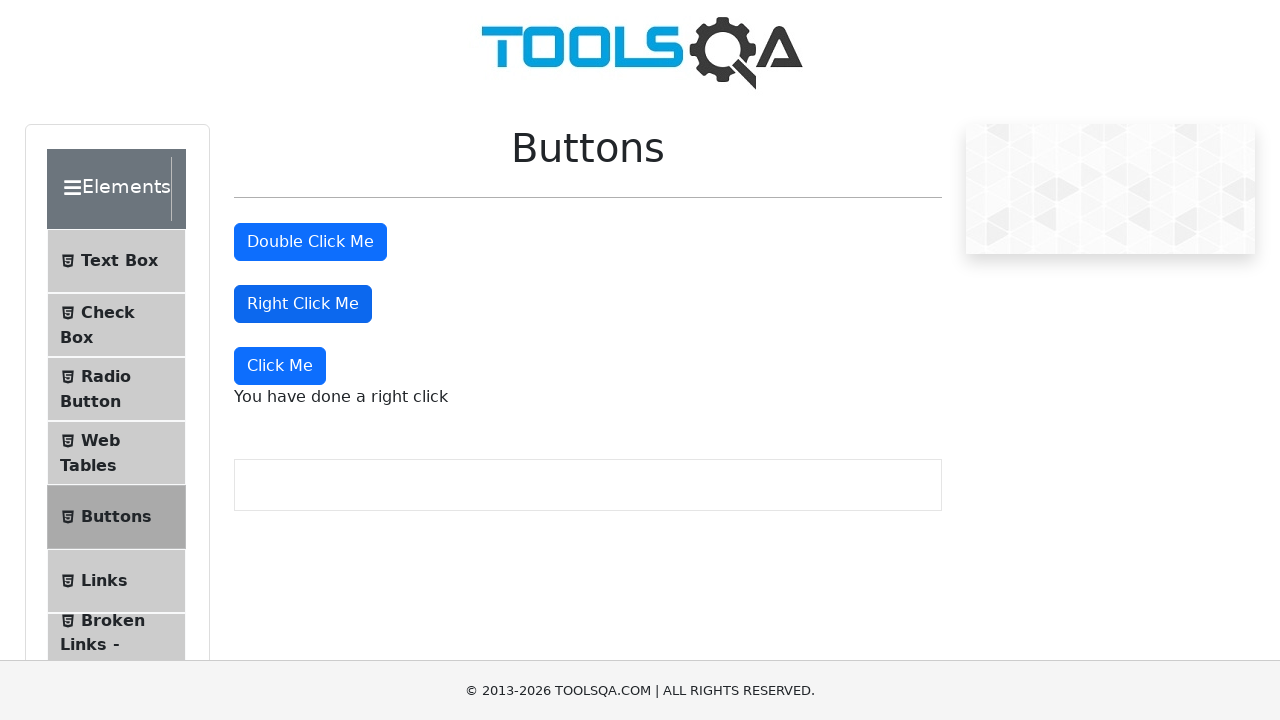

Right-click message appeared
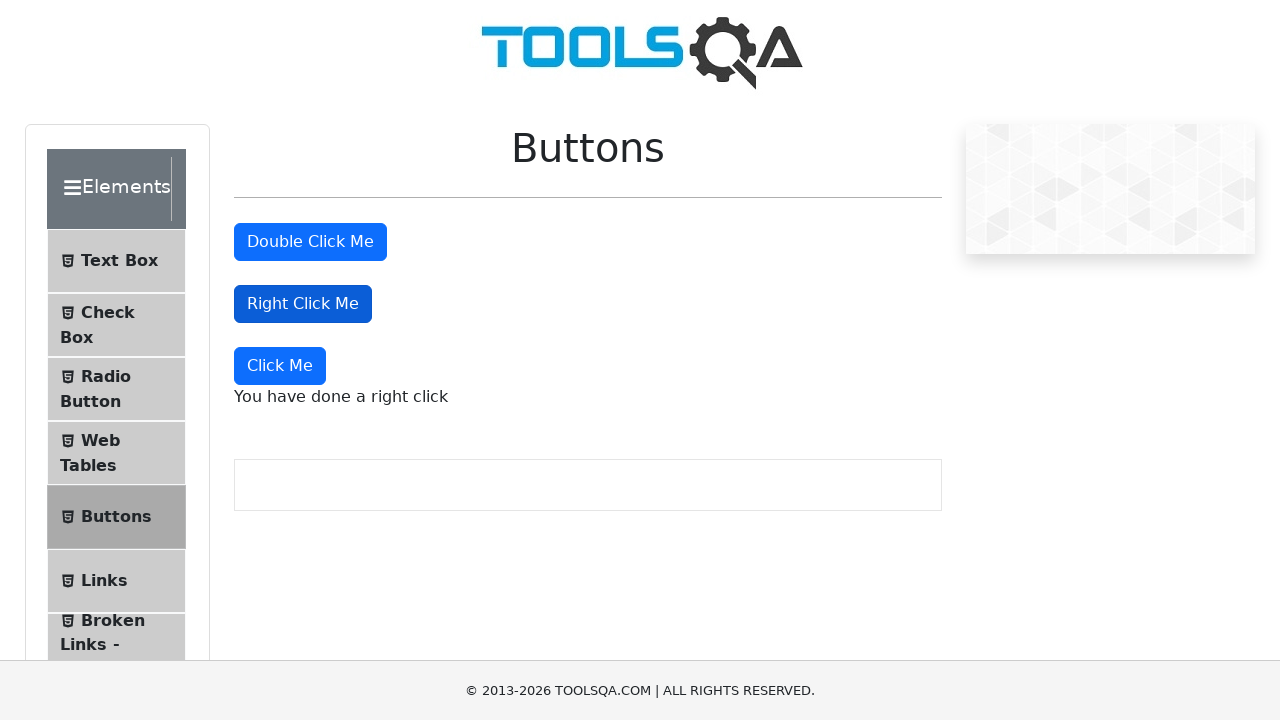

Double-clicked on the double-click button at (310, 242) on #doubleClickBtn
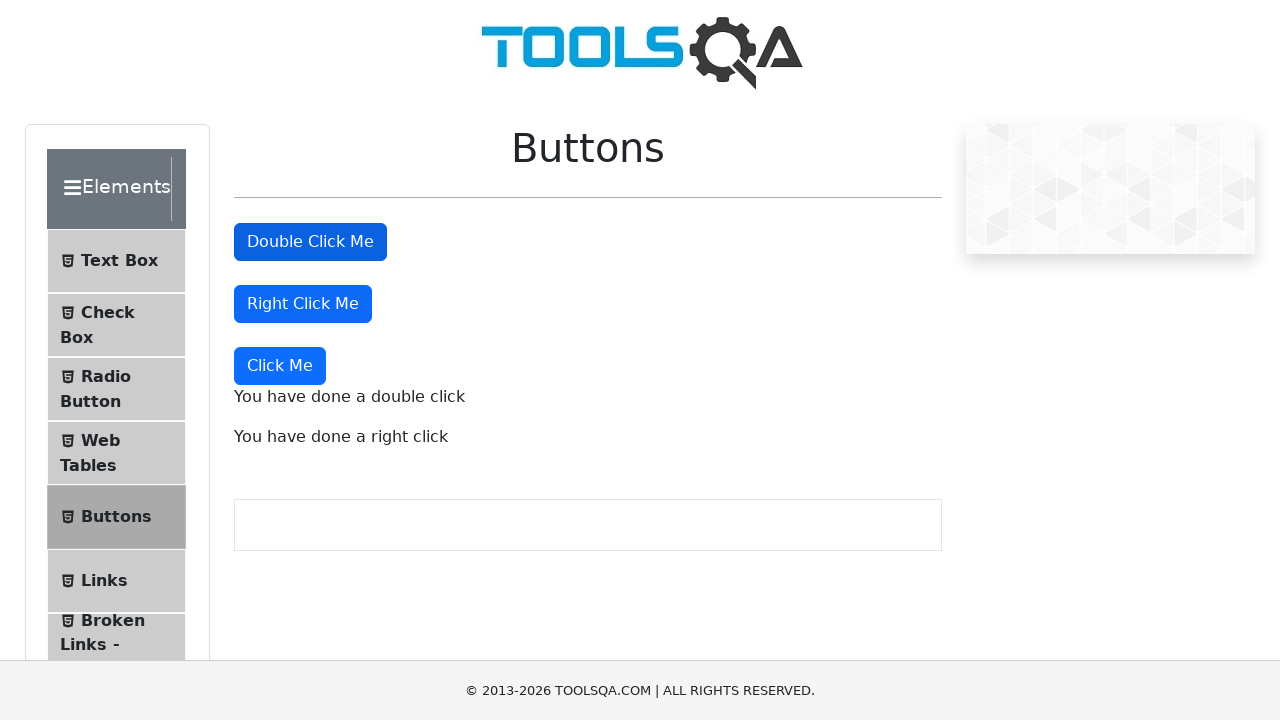

Double-click message appeared
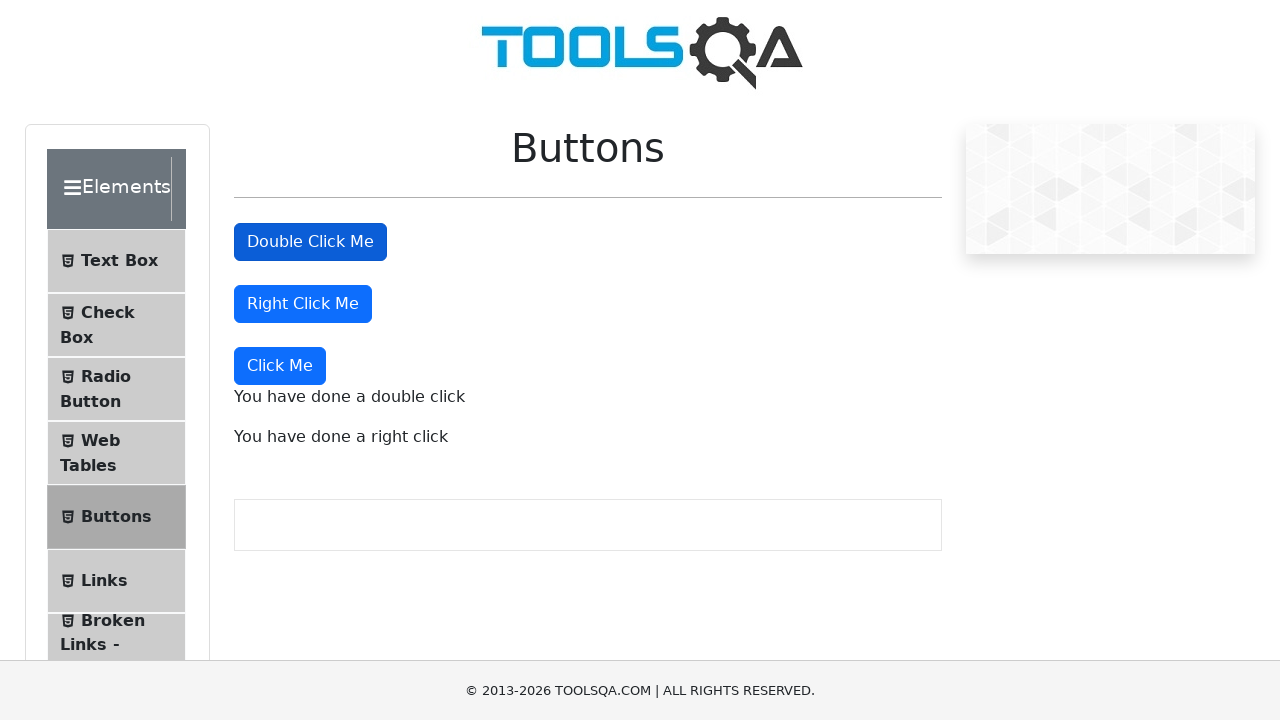

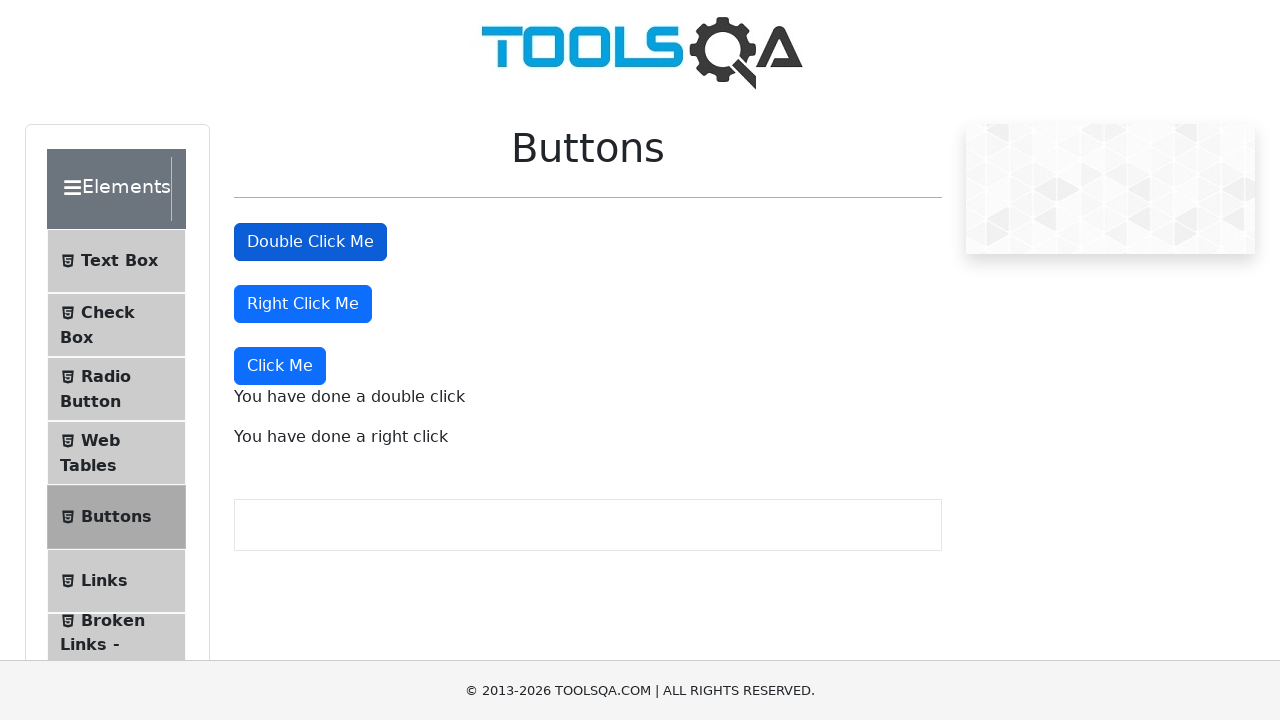